Tests scrolling to a specific element on the page - scrolls to the frontend course link

Starting URL: https://teachmeskills.by/

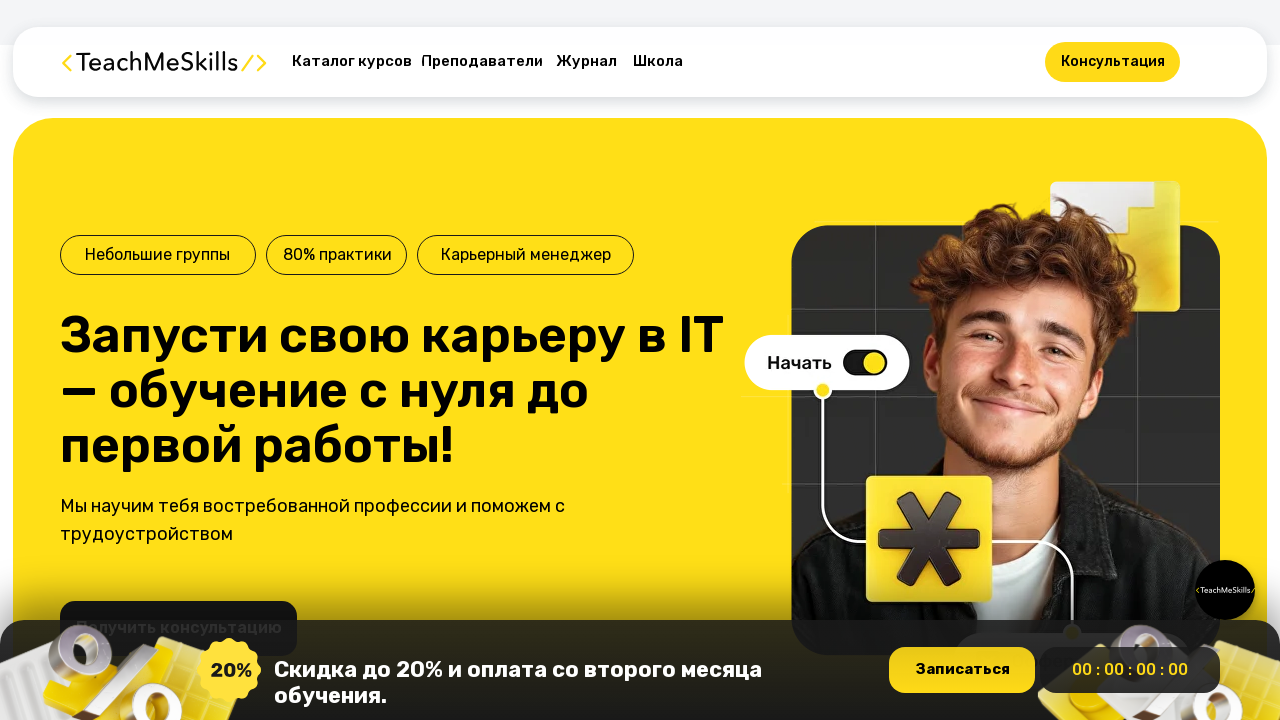

Located the frontend course link
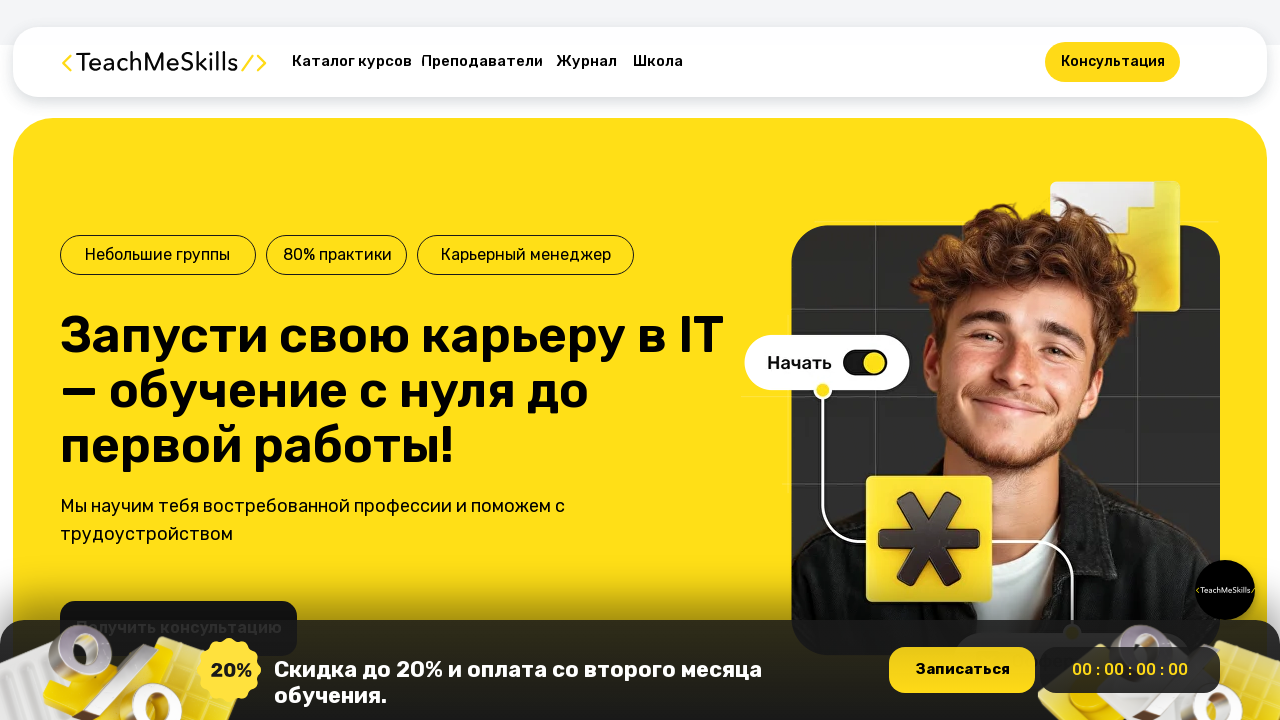

Scrolled to the frontend course link
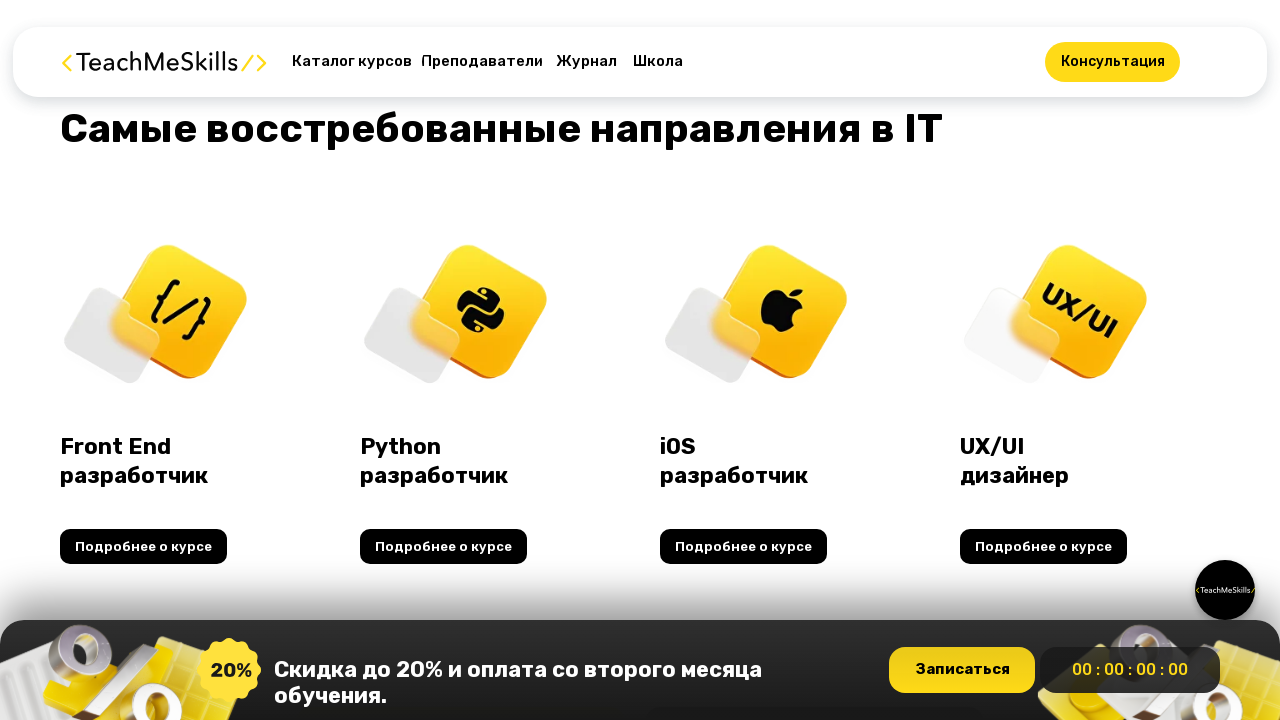

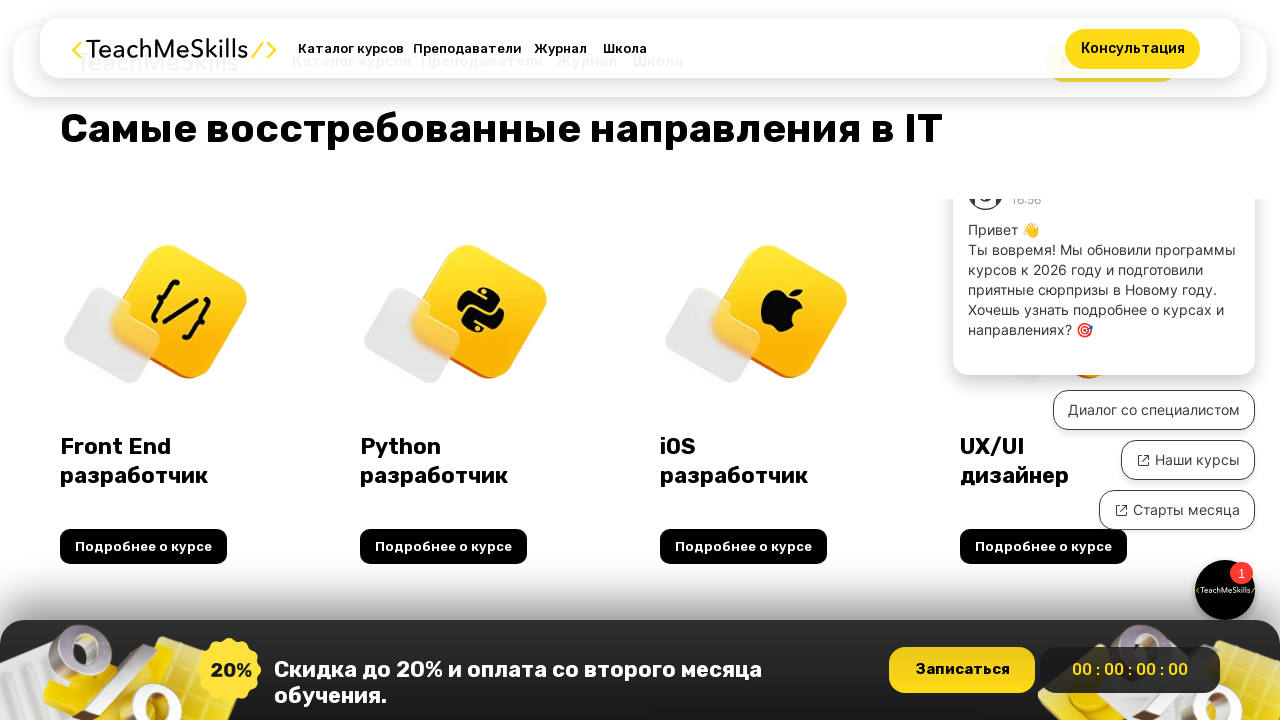